Tests a math puzzle page by reading a value, calculating a mathematical formula, filling in the answer, checking checkboxes, and submitting the form

Starting URL: https://suninjuly.github.io/math.html

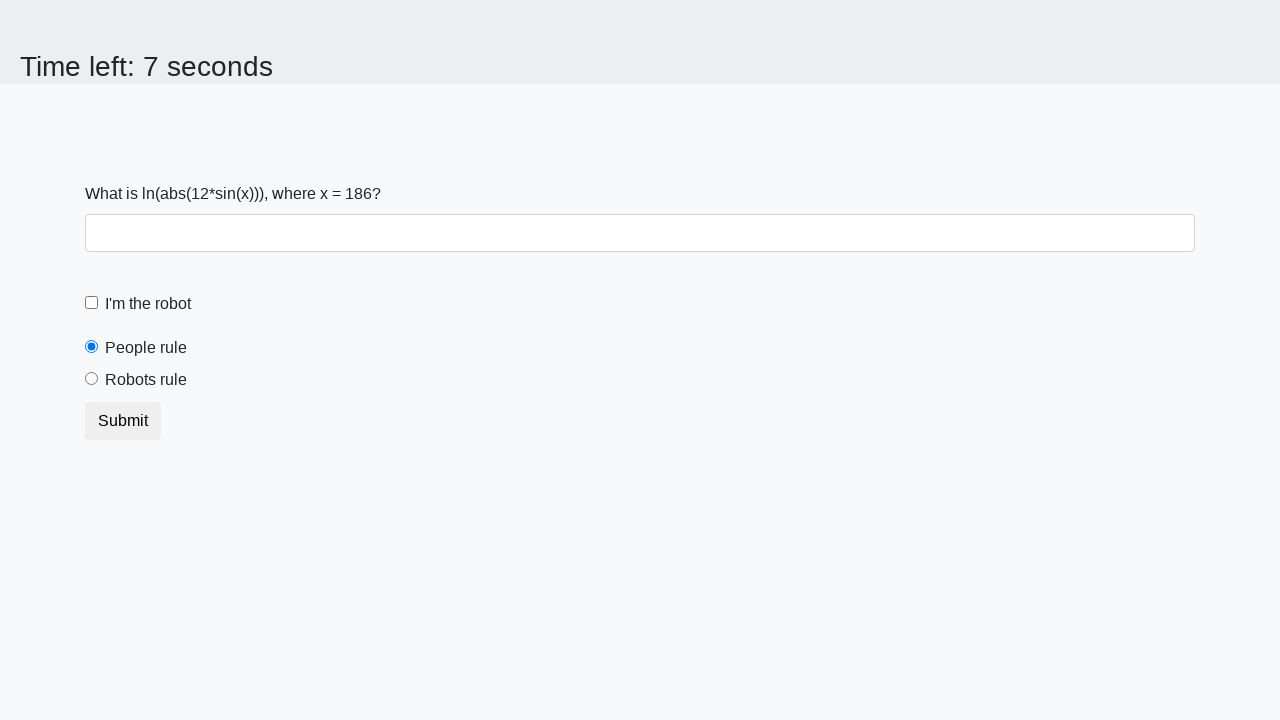

Located the x value element on the math puzzle page
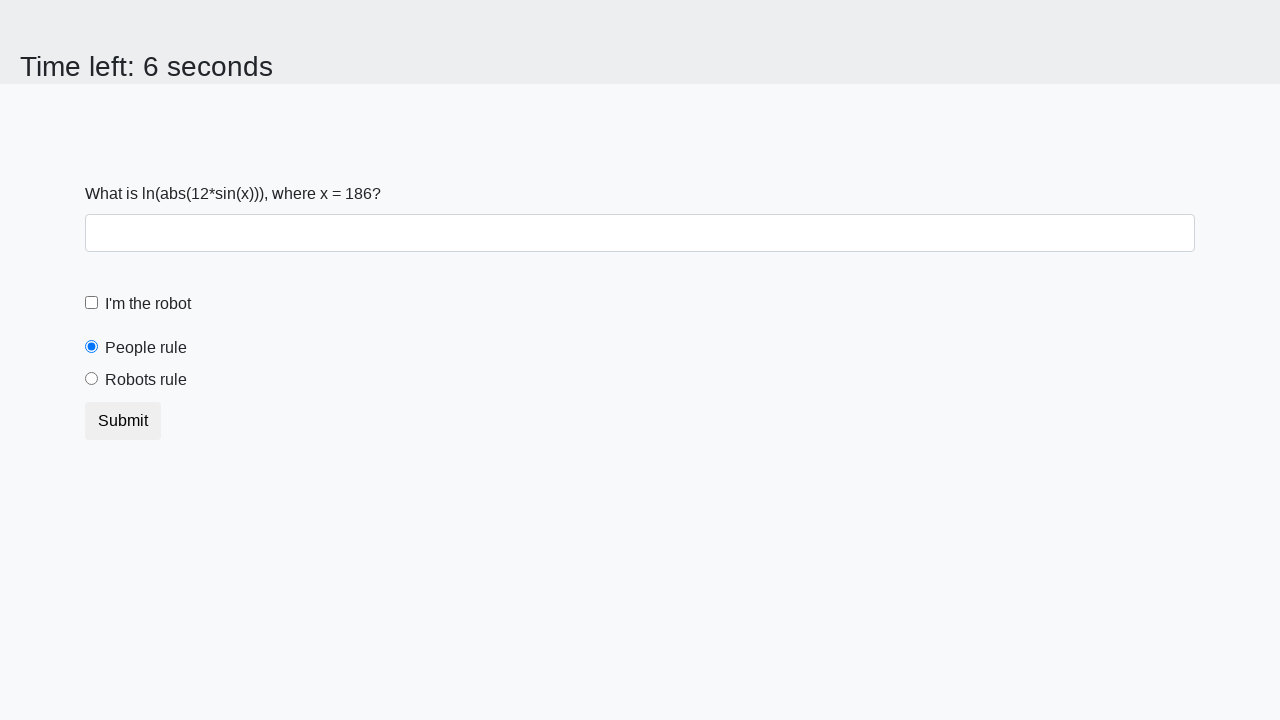

Retrieved x value from the page
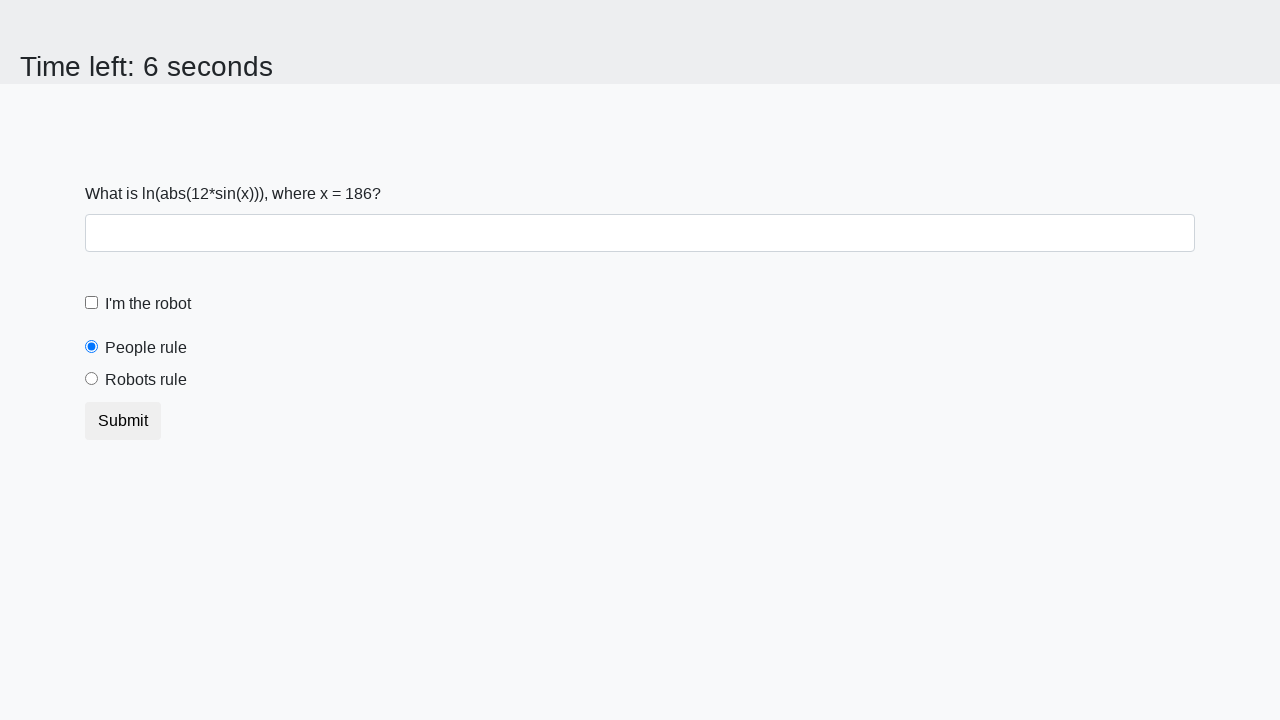

Calculated the mathematical formula: log(abs(12*sin(186))) = 1.9774485787050113
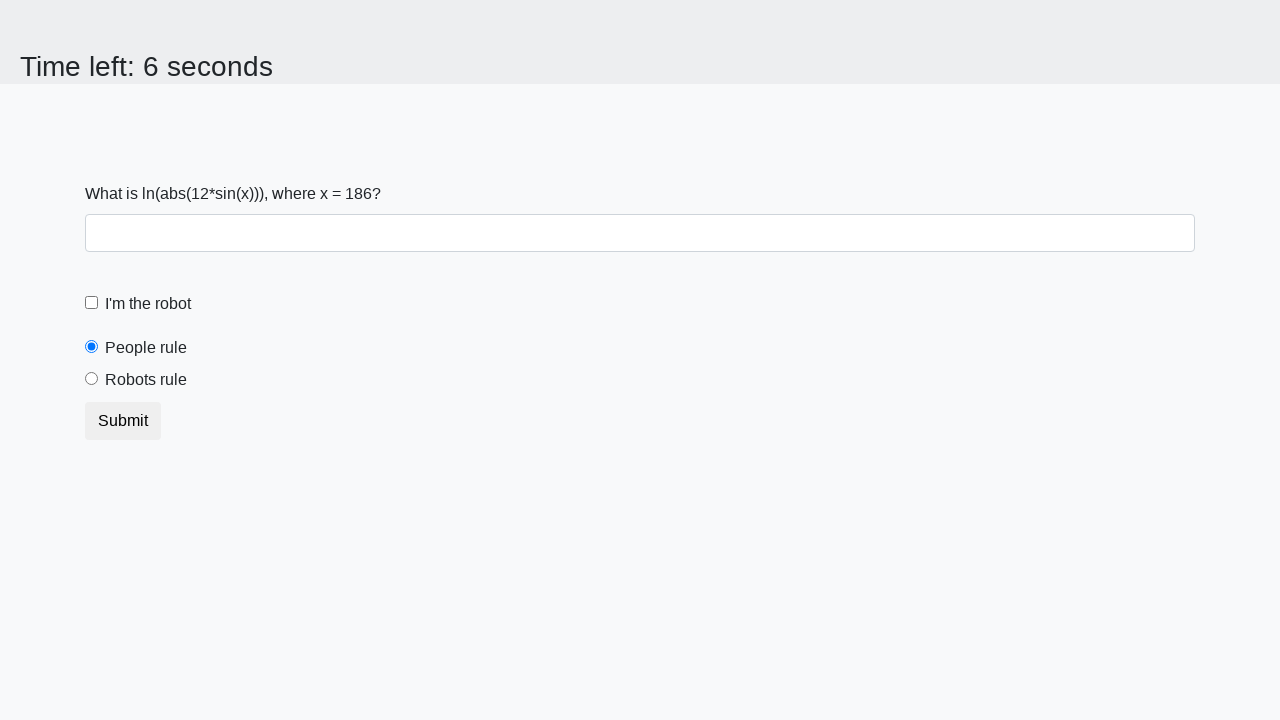

Filled answer field with calculated value: 1.9774485787050113 on #answer
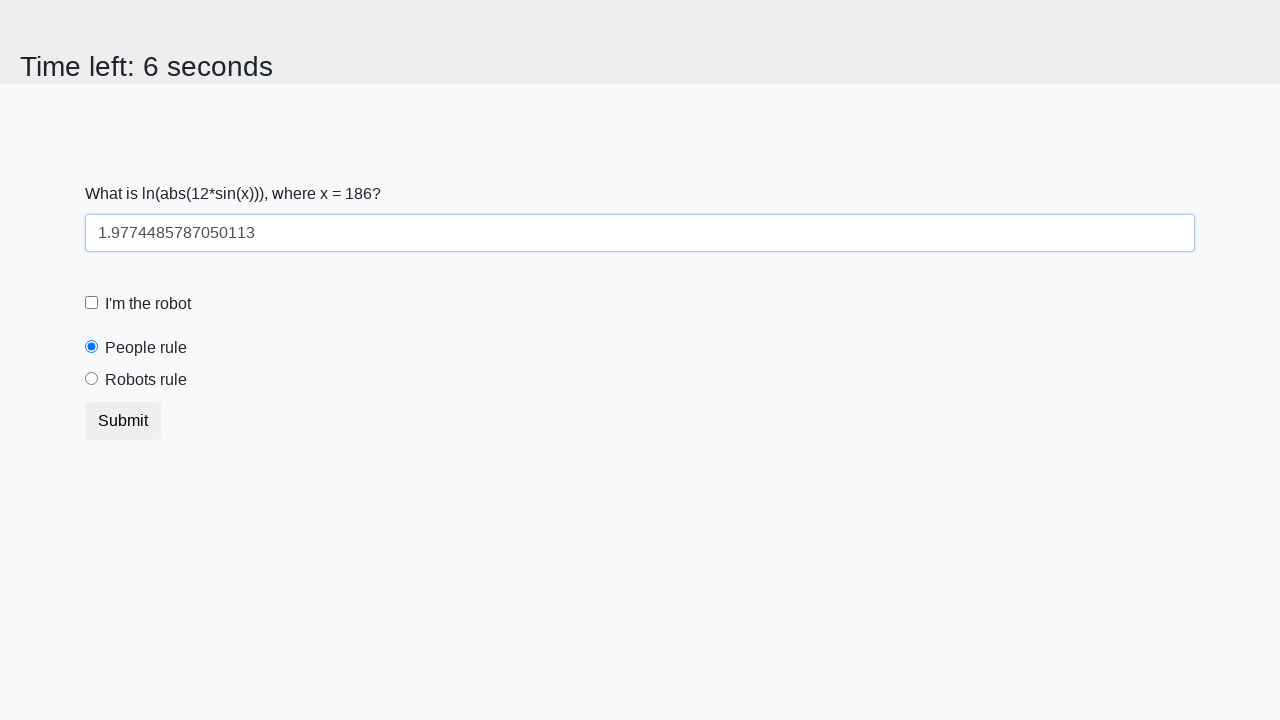

Checked the robot checkbox at (92, 303) on #robotCheckbox
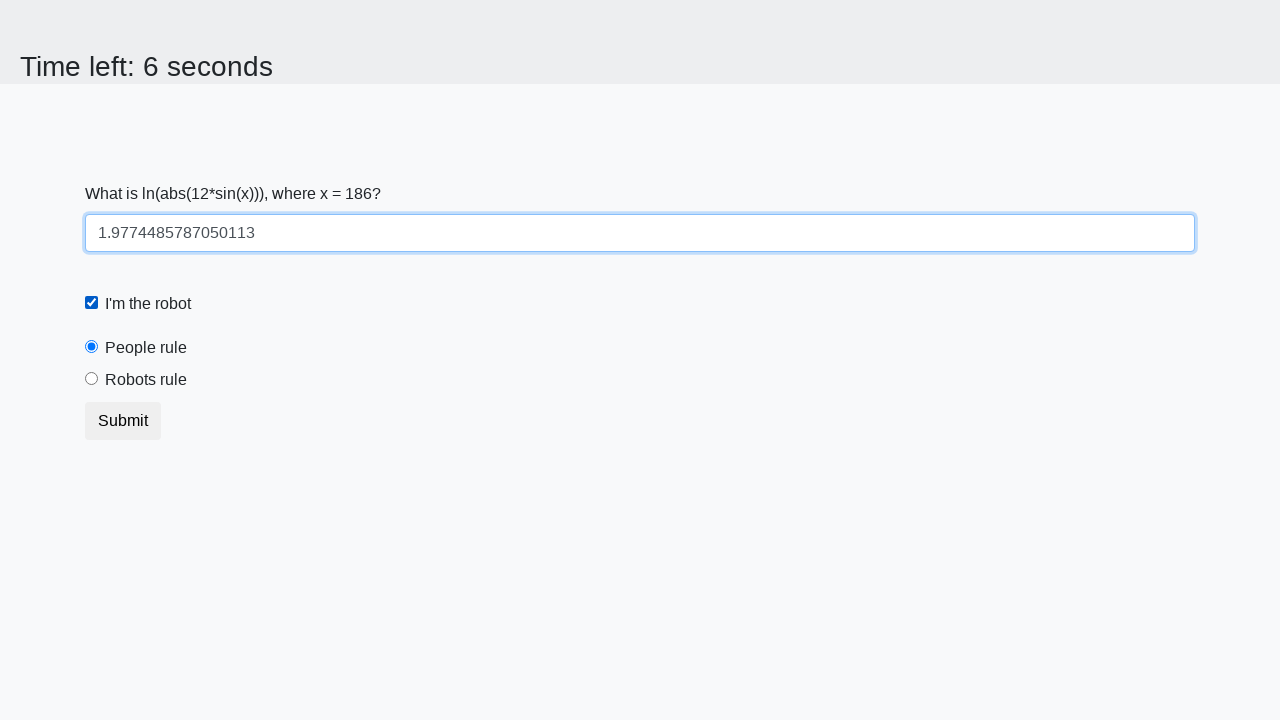

Checked the robots rule checkbox at (92, 379) on #robotsRule
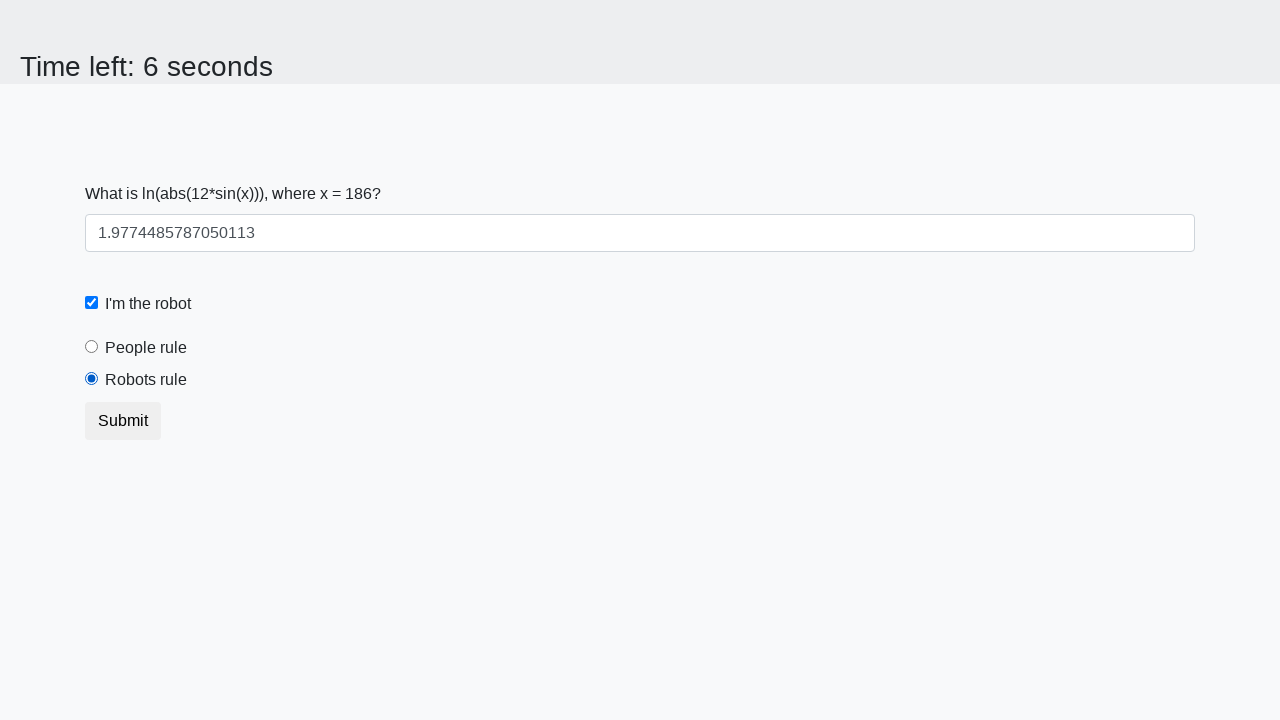

Clicked the submit button to submit the form at (123, 421) on button.btn
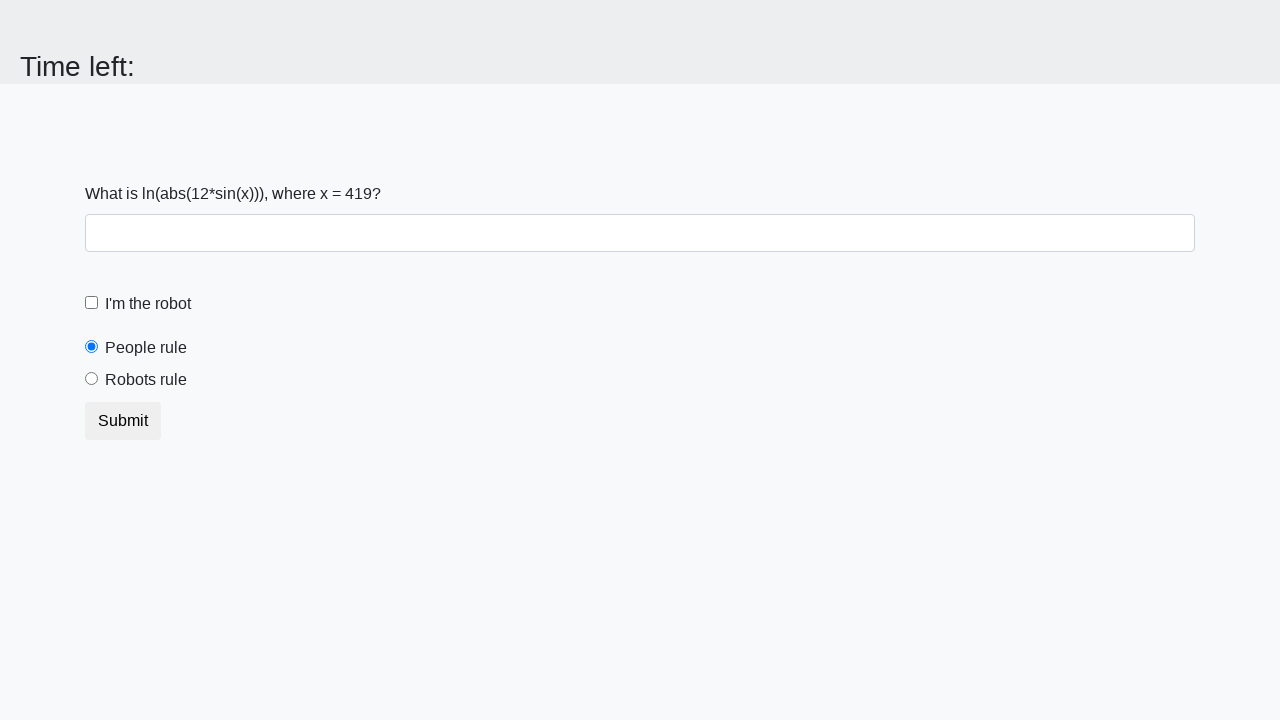

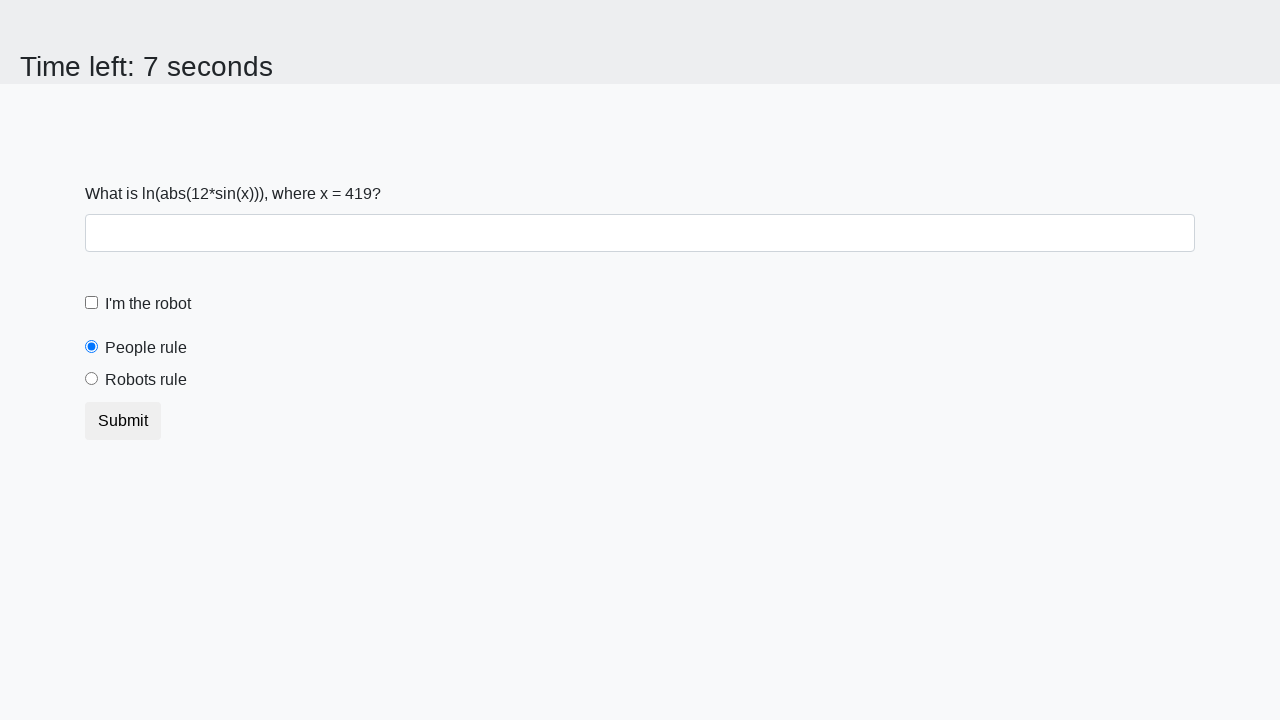